Tests JavaScript prompt popup handling including both accepting and dismissing dialogs

Starting URL: http://www.tizag.com/javascriptT/javascriptprompt.php

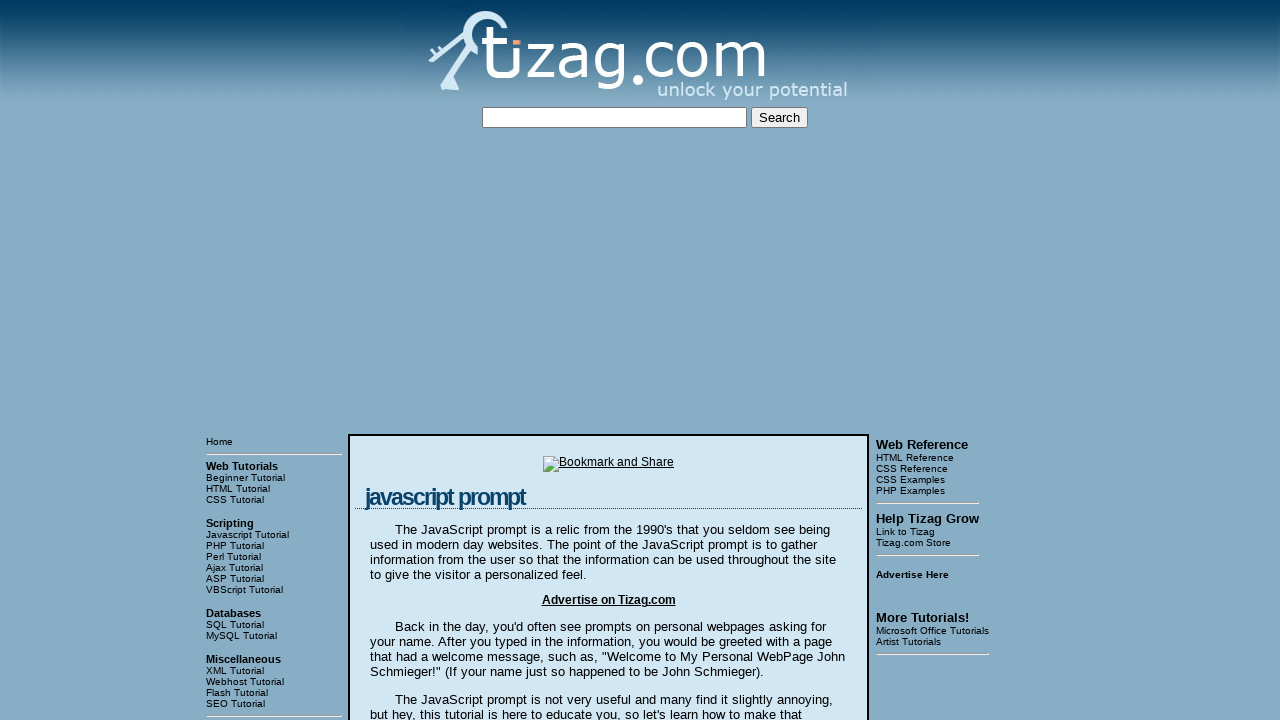

Set up dialog handler to accept prompt with 'TestUser'
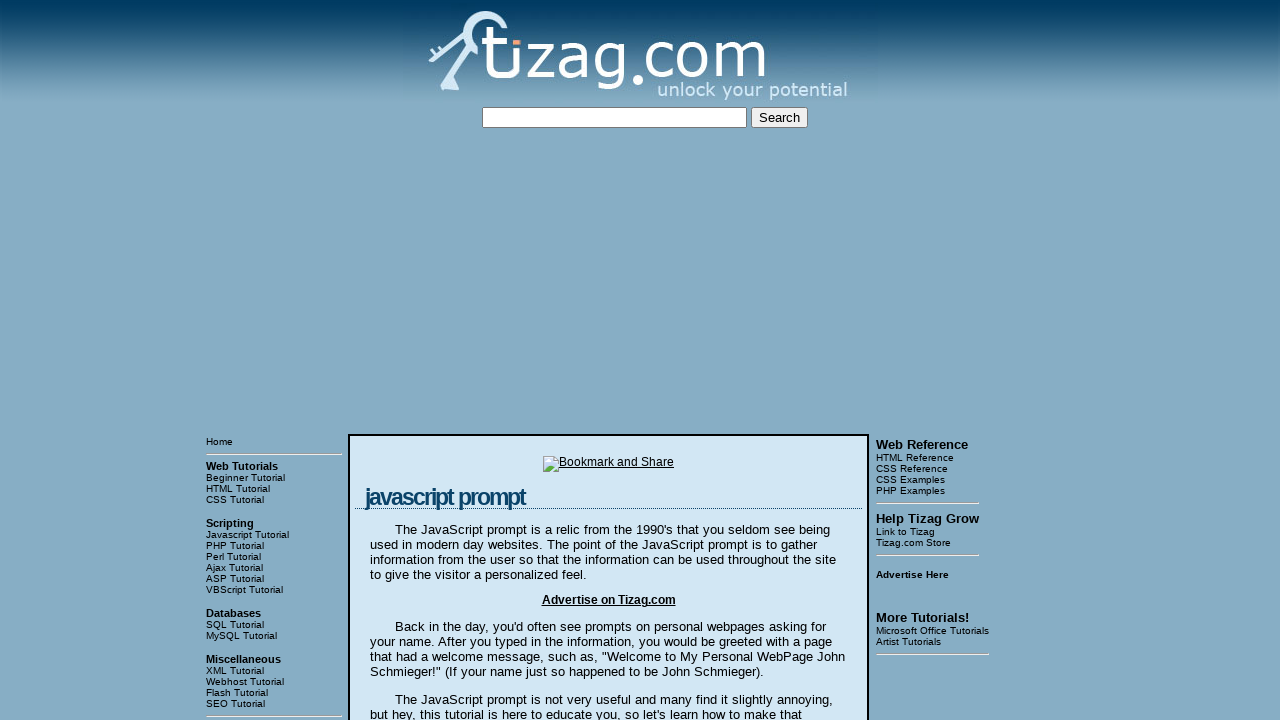

Clicked 'Say my name!' button to trigger prompt popup at (419, 361) on input[value='Say my name!']
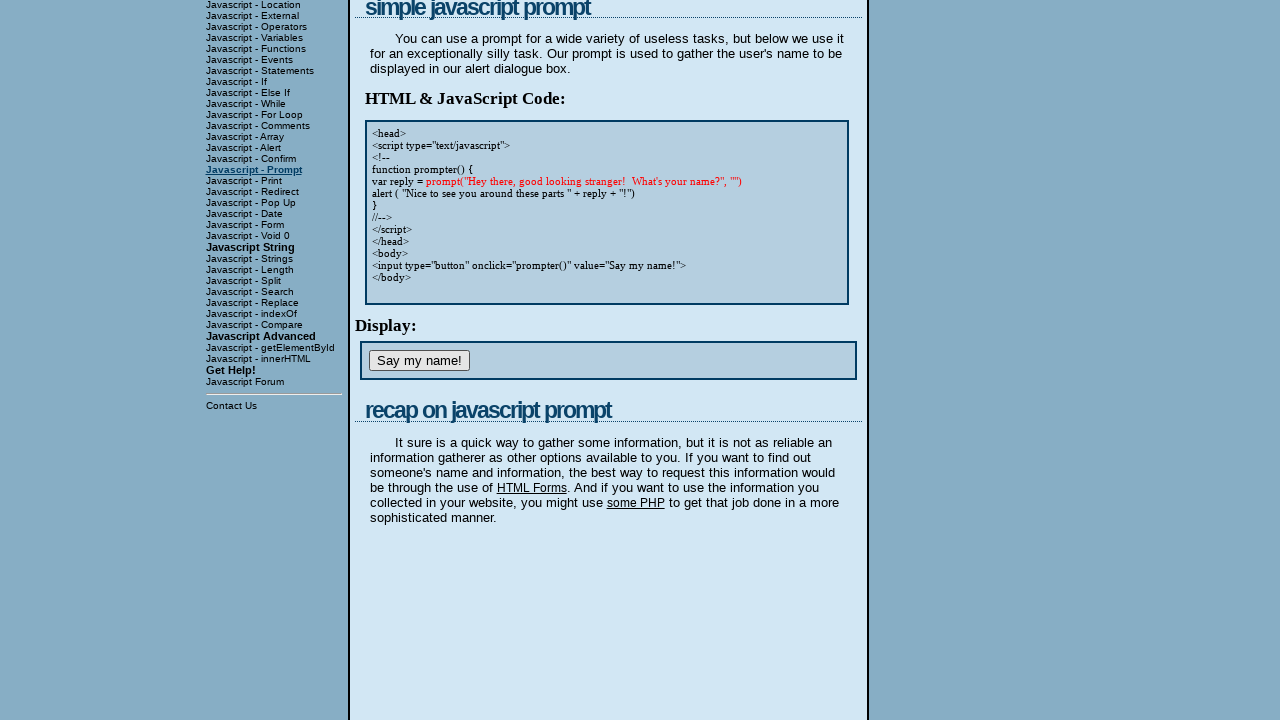

Waited for page to process prompt response
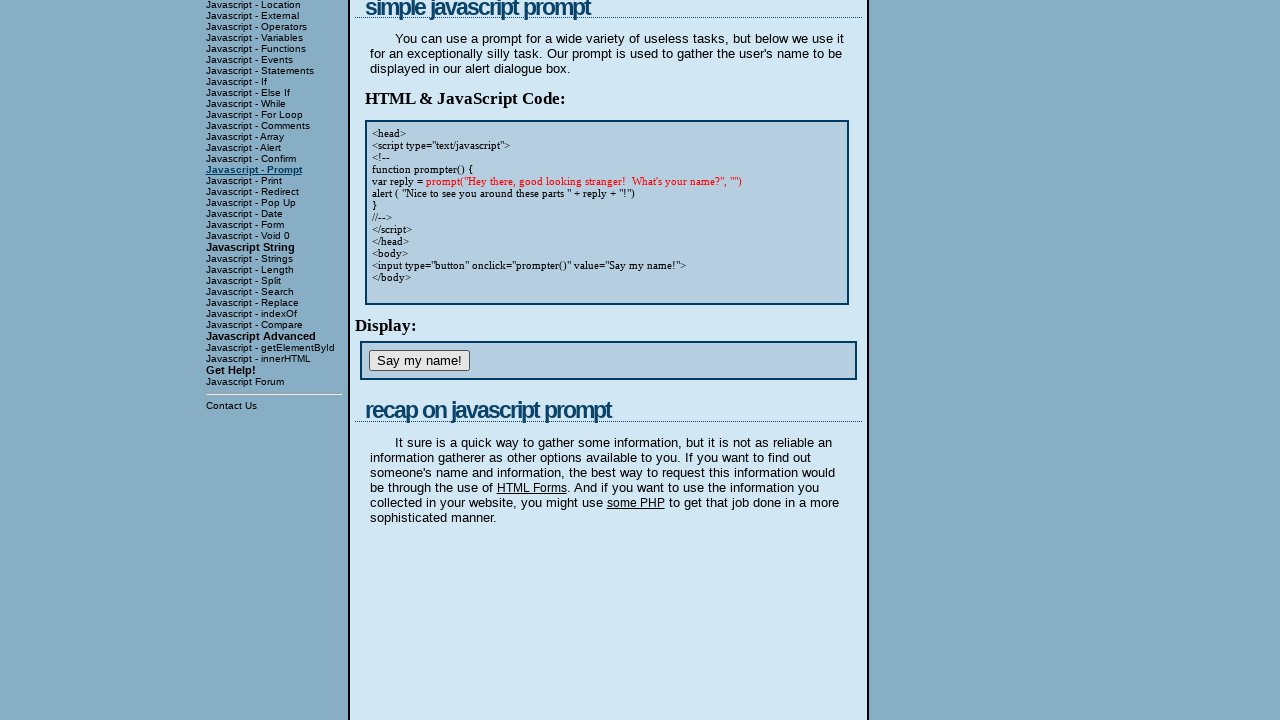

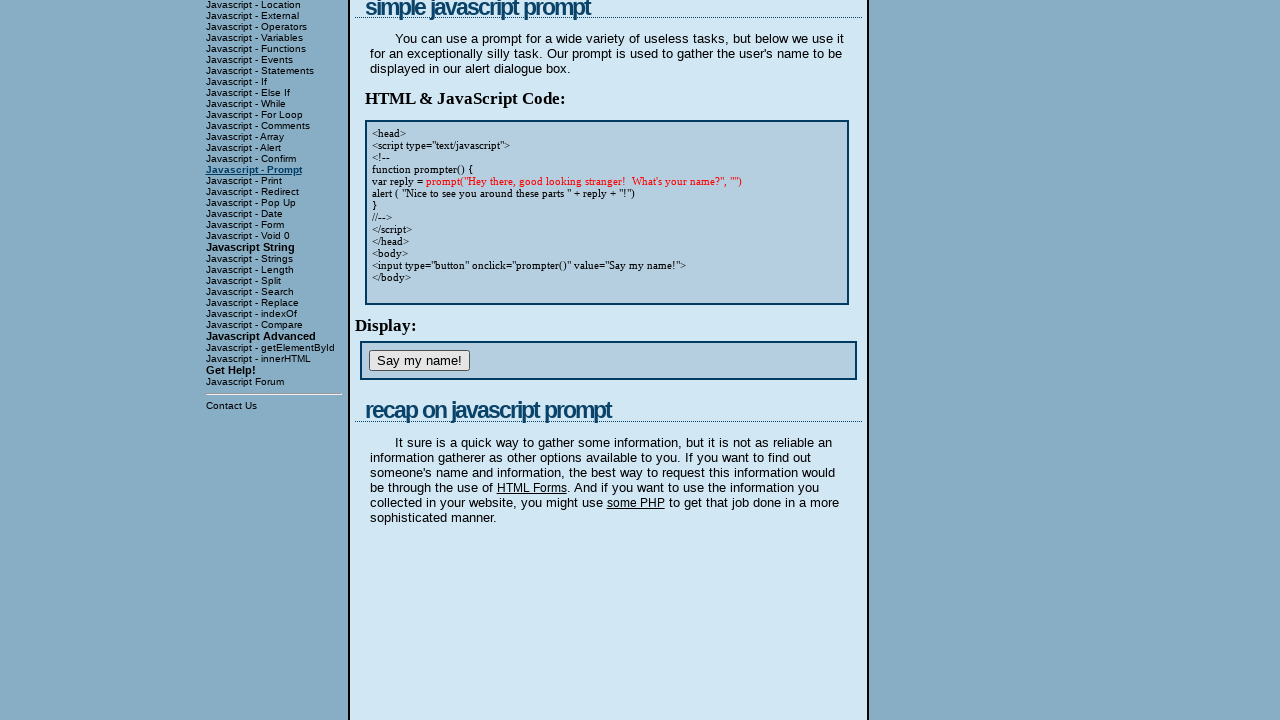